Tests hover functionality by moving mouse over an element to reveal hidden content

Starting URL: https://the-internet.herokuapp.com/hovers

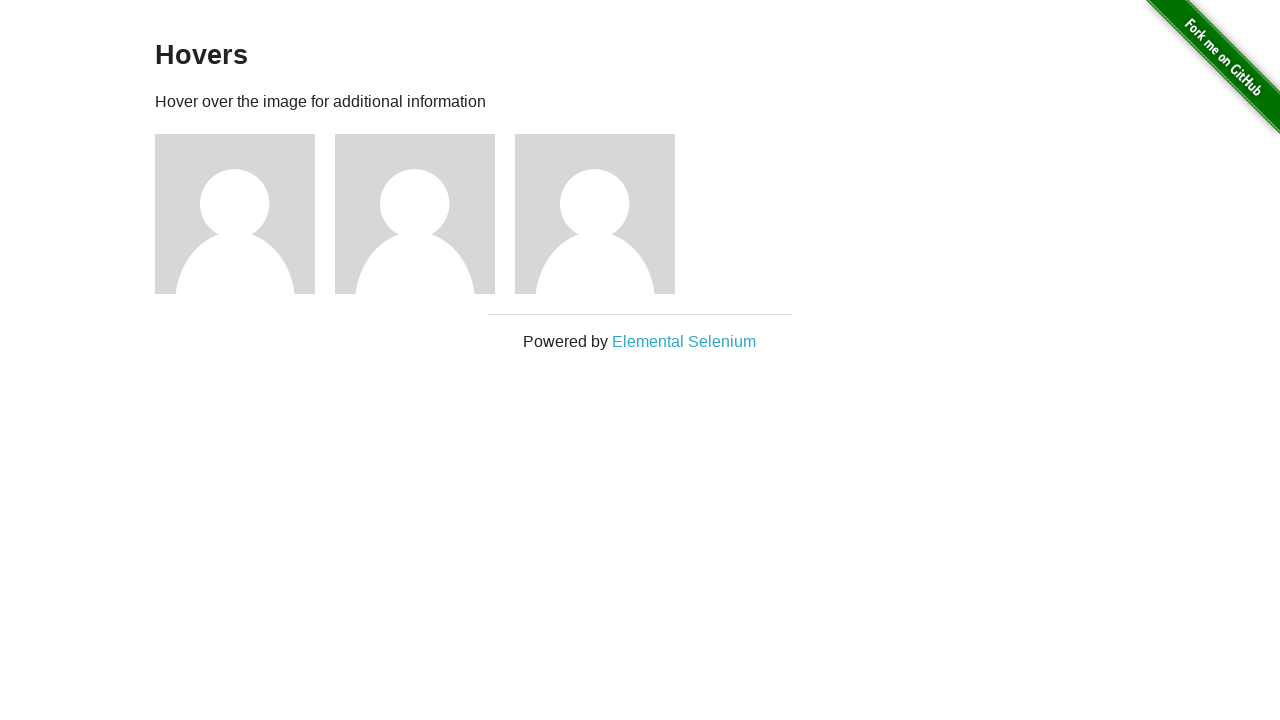

Hovered over first figure image to reveal hidden content at (245, 214) on .figure
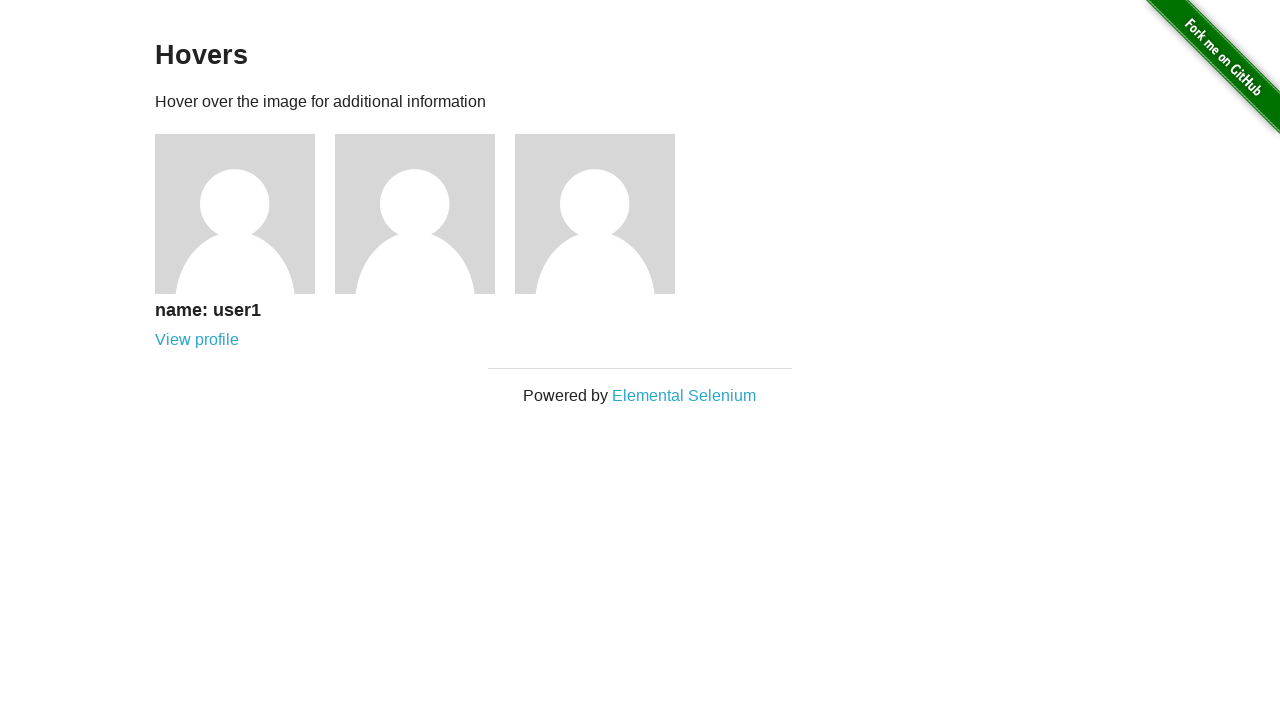

Caption revealed and became visible after hover
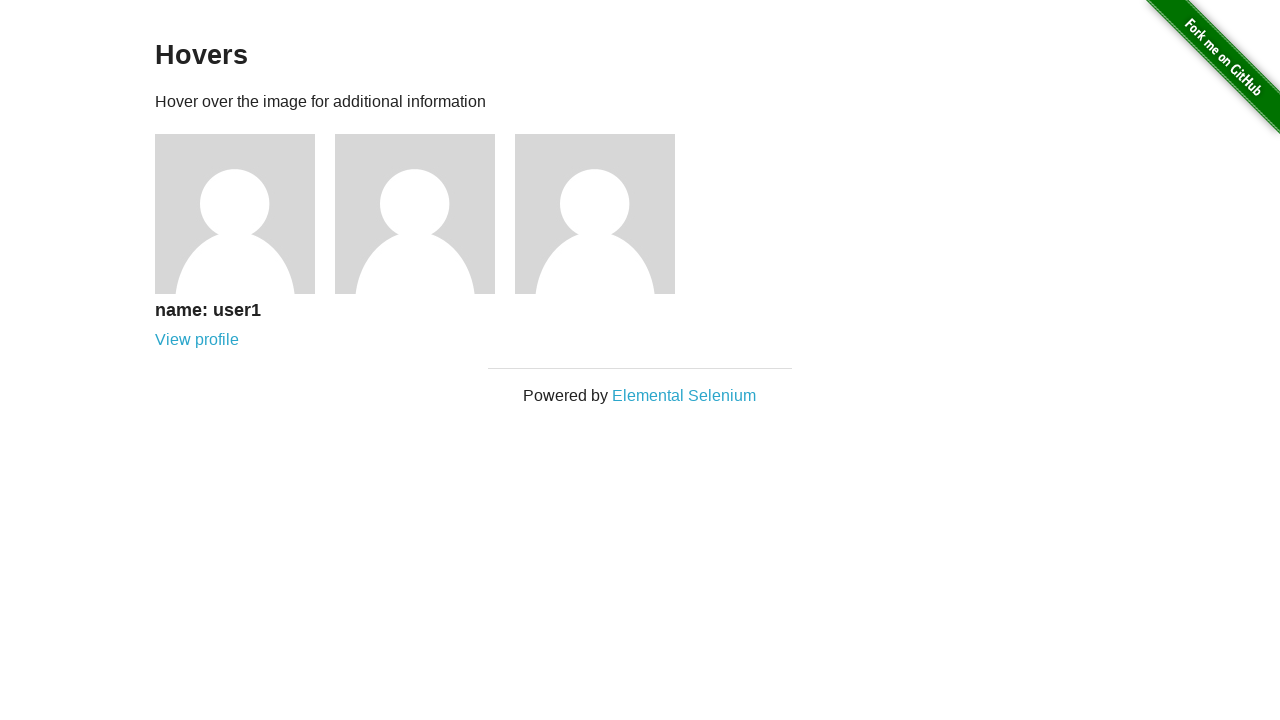

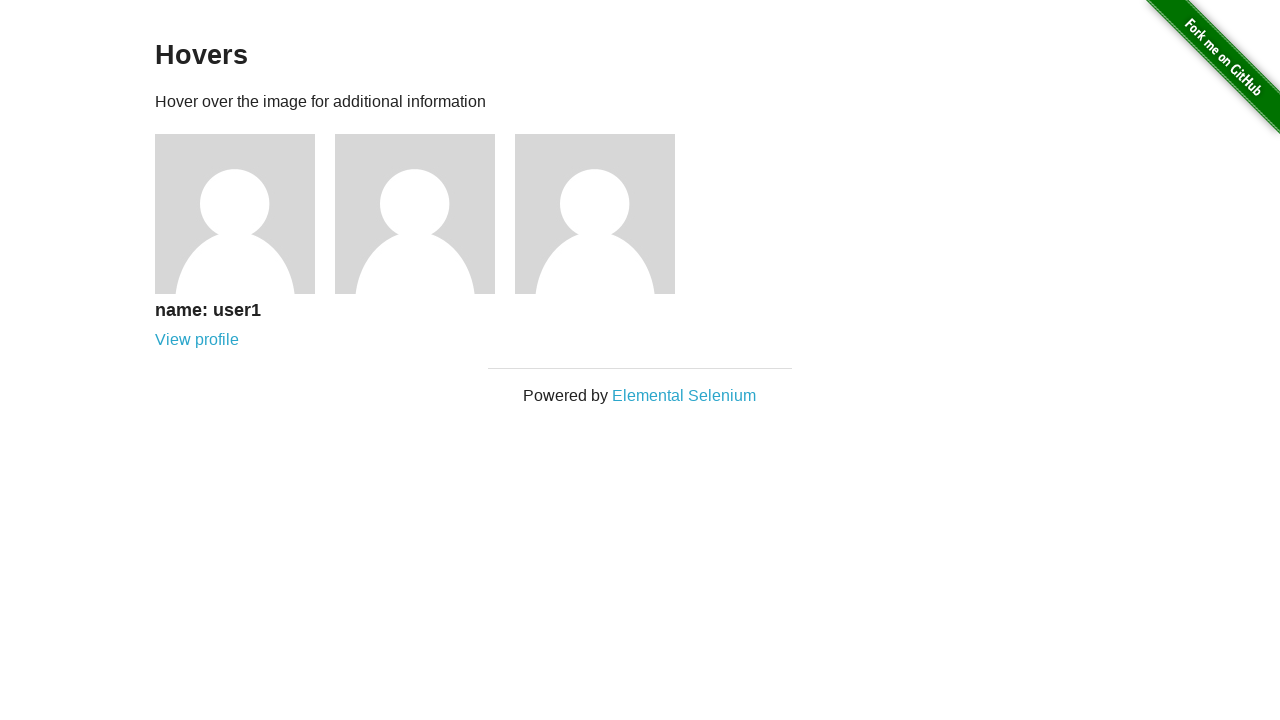